Tests A/B Testing page by navigating to it and verifying that one of the expected variation texts is displayed

Starting URL: http://the-internet.herokuapp.com/

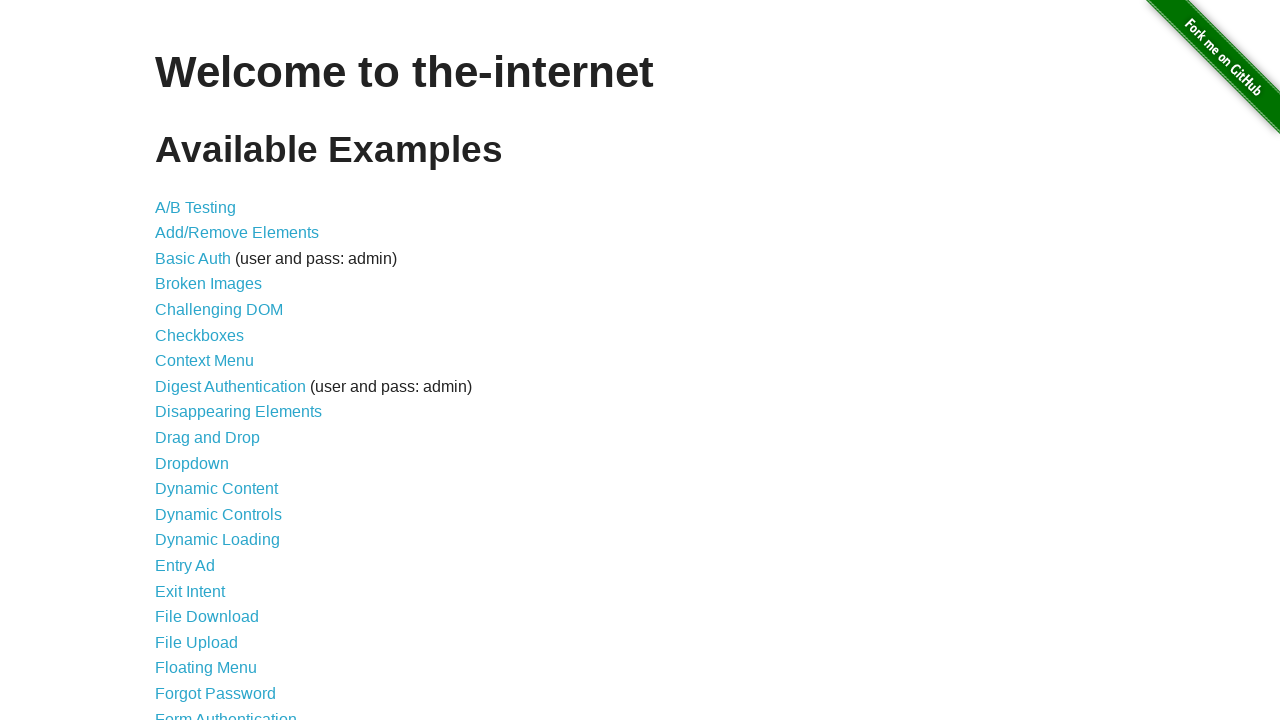

Navigated to the-internet.herokuapp.com home page
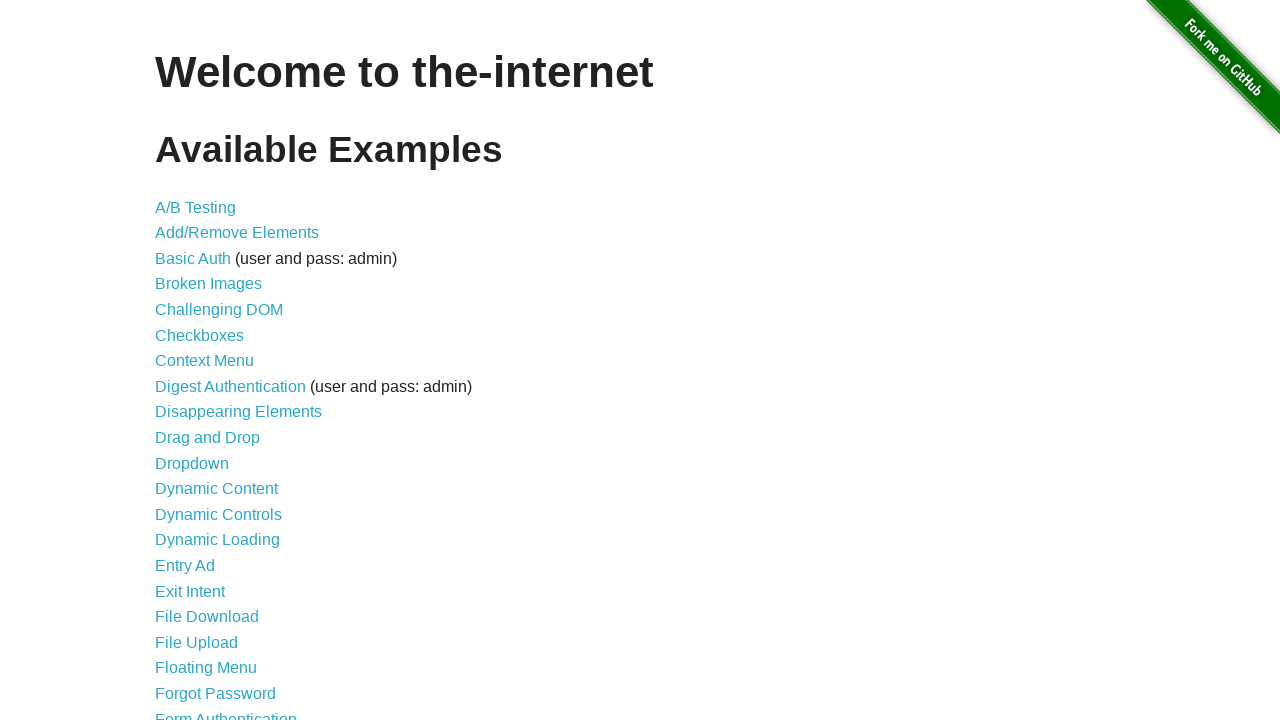

Clicked on A/B Testing link at (196, 207) on text=A/B Testing
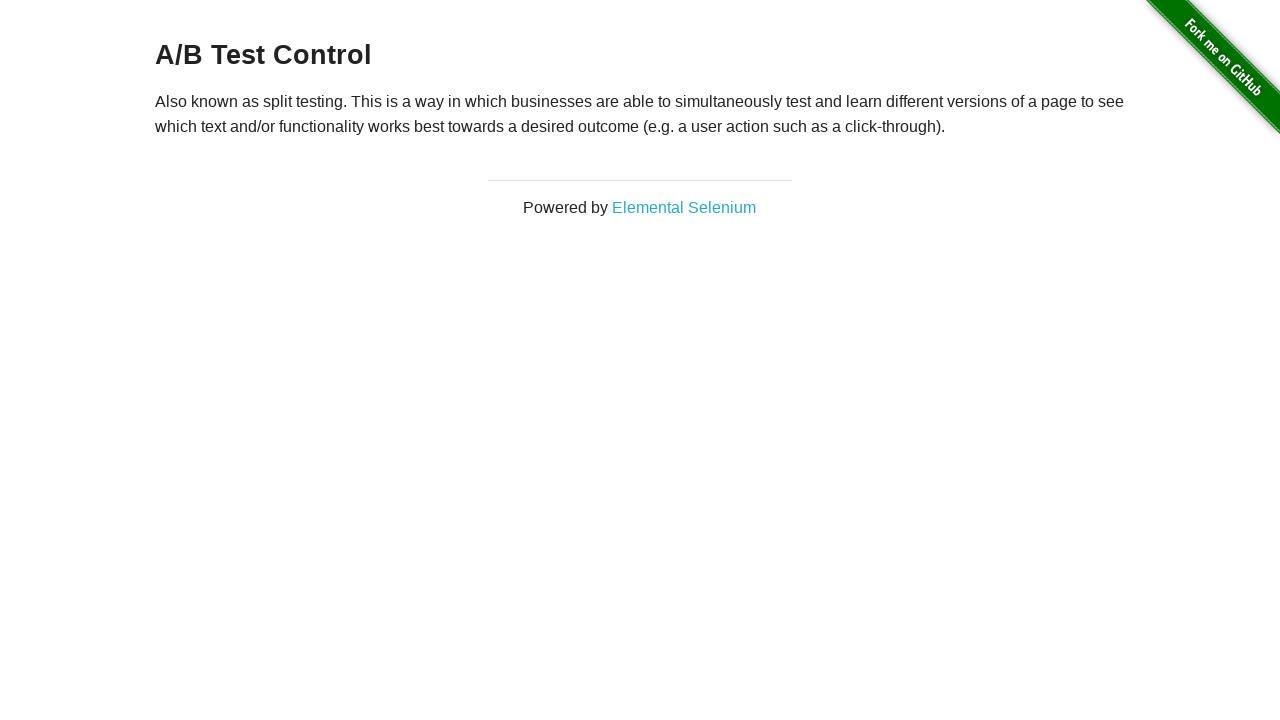

A/B Testing variation heading loaded
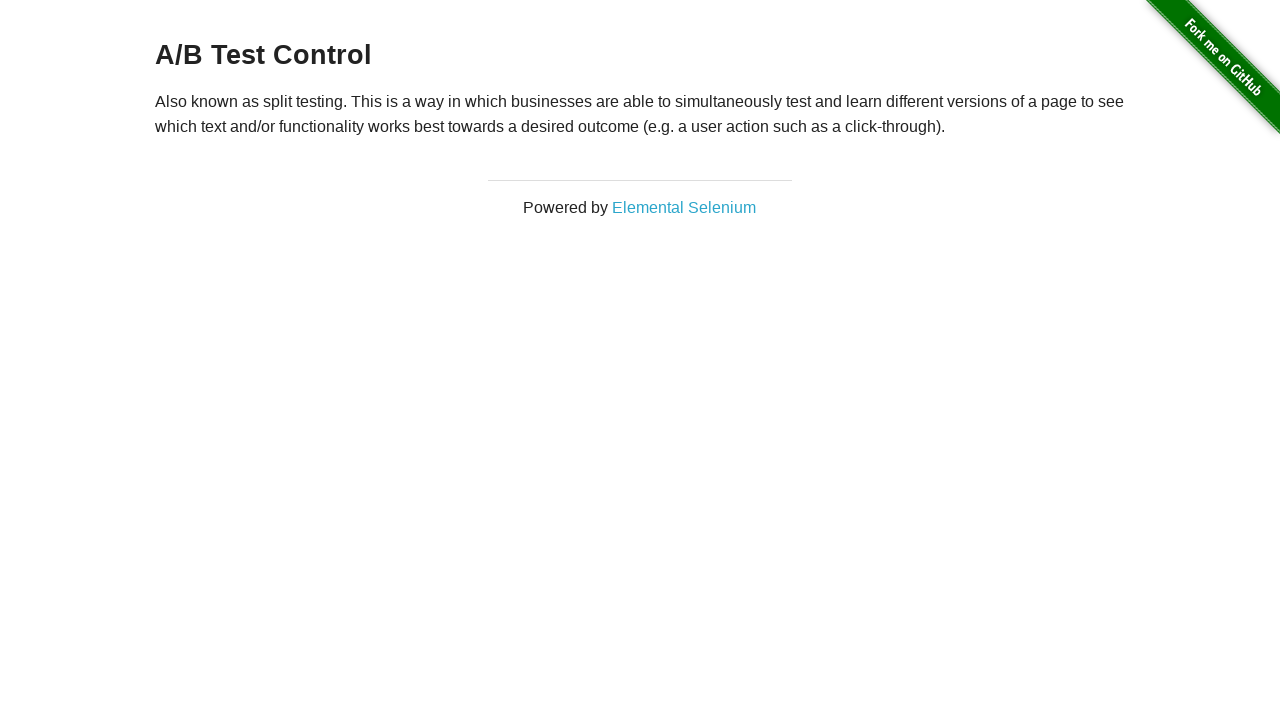

Retrieved variation text: A/B Test Control
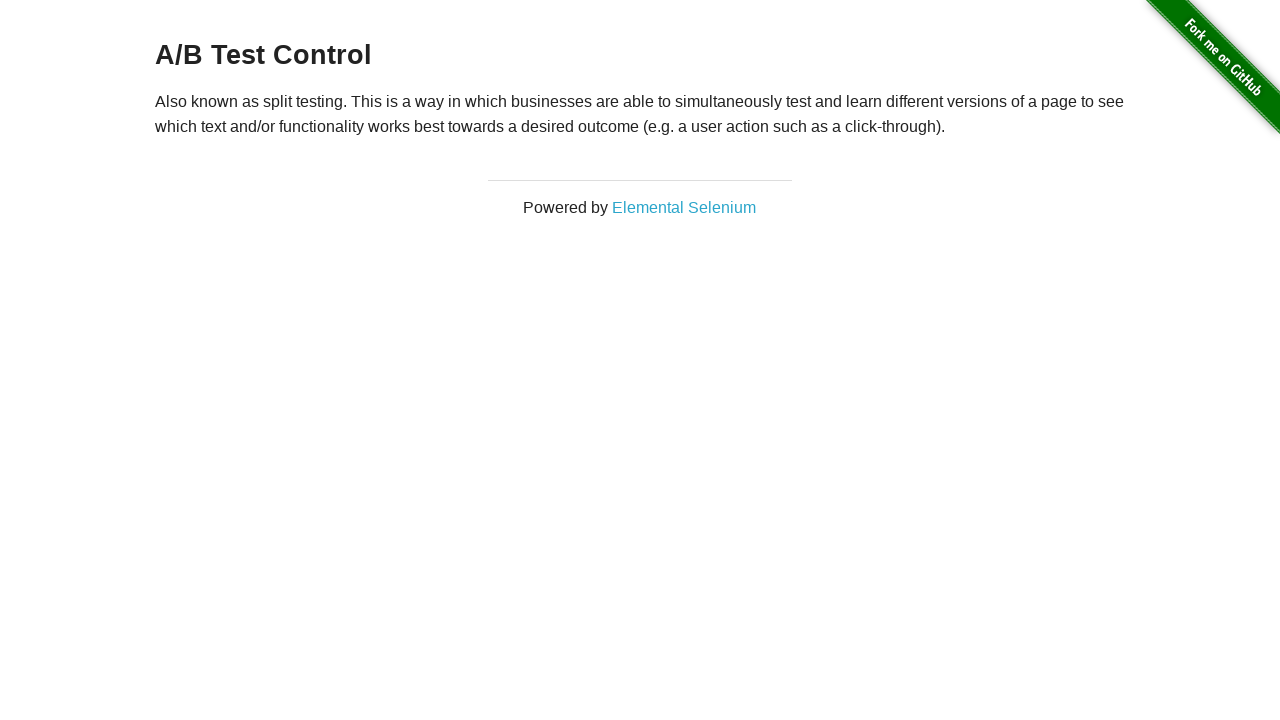

Verified variation text 'A/B Test Control' matches expected variations
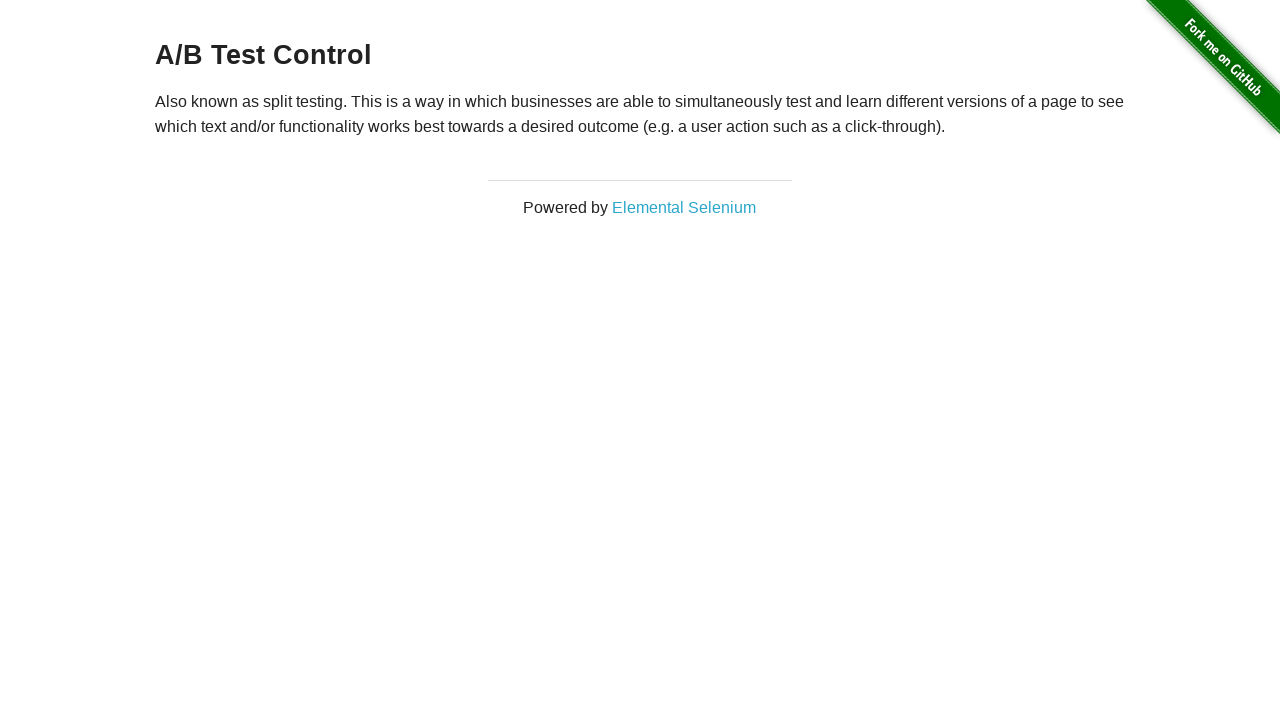

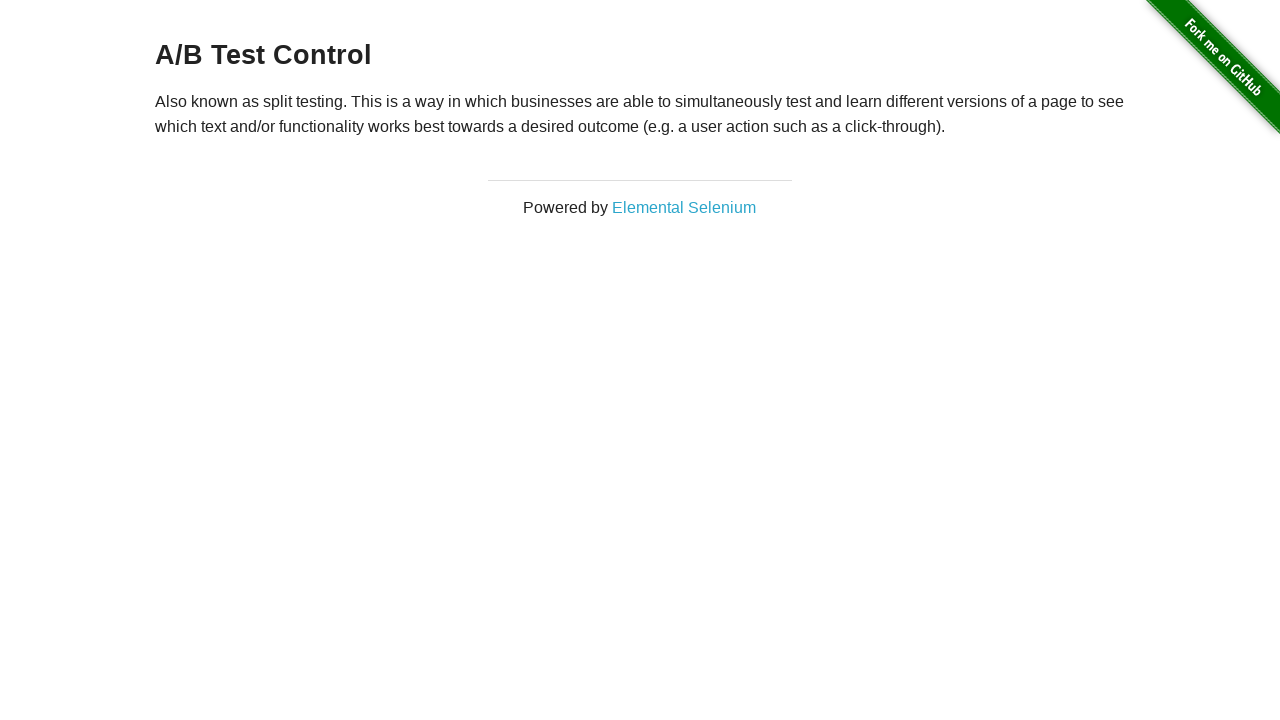